Tests an e-commerce vegetable cart flow by adding specific items (Brocolli, Cucumber, Beetroot) to the cart, proceeding to checkout, and applying a promo code to verify discount functionality.

Starting URL: https://rahulshettyacademy.com/seleniumPractise/

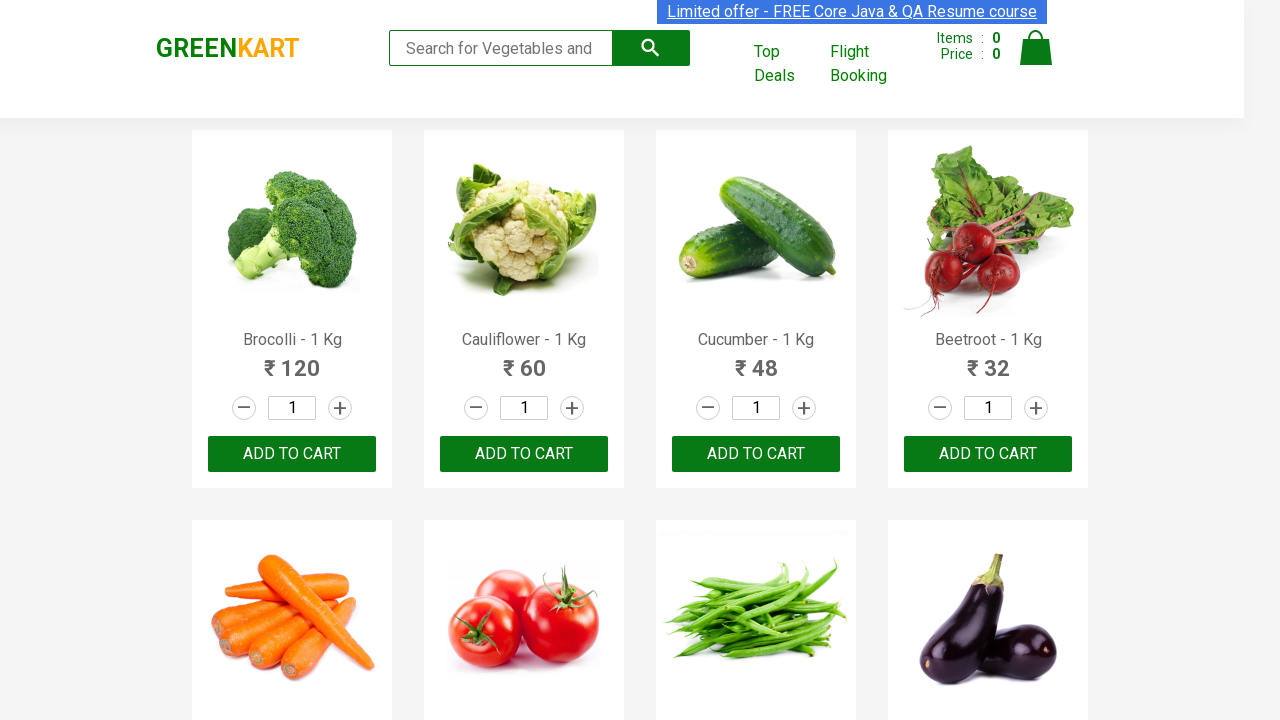

Waited for product names to load on the page
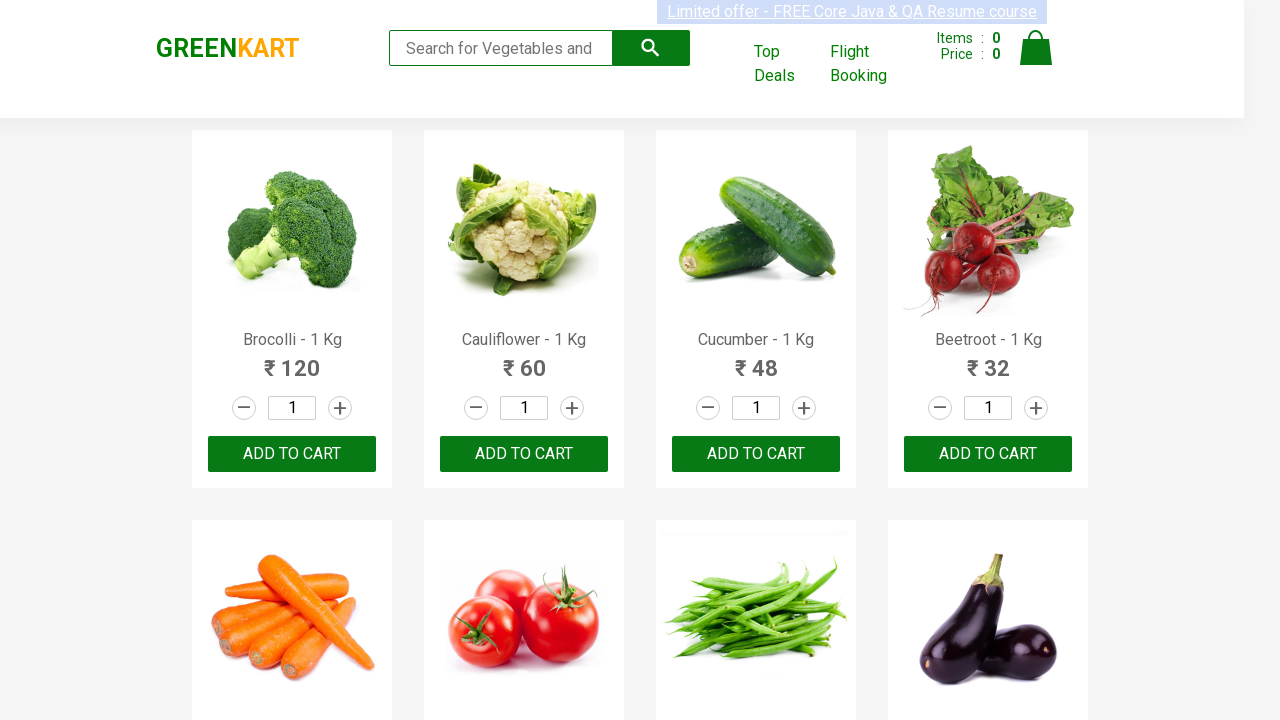

Retrieved all product name elements
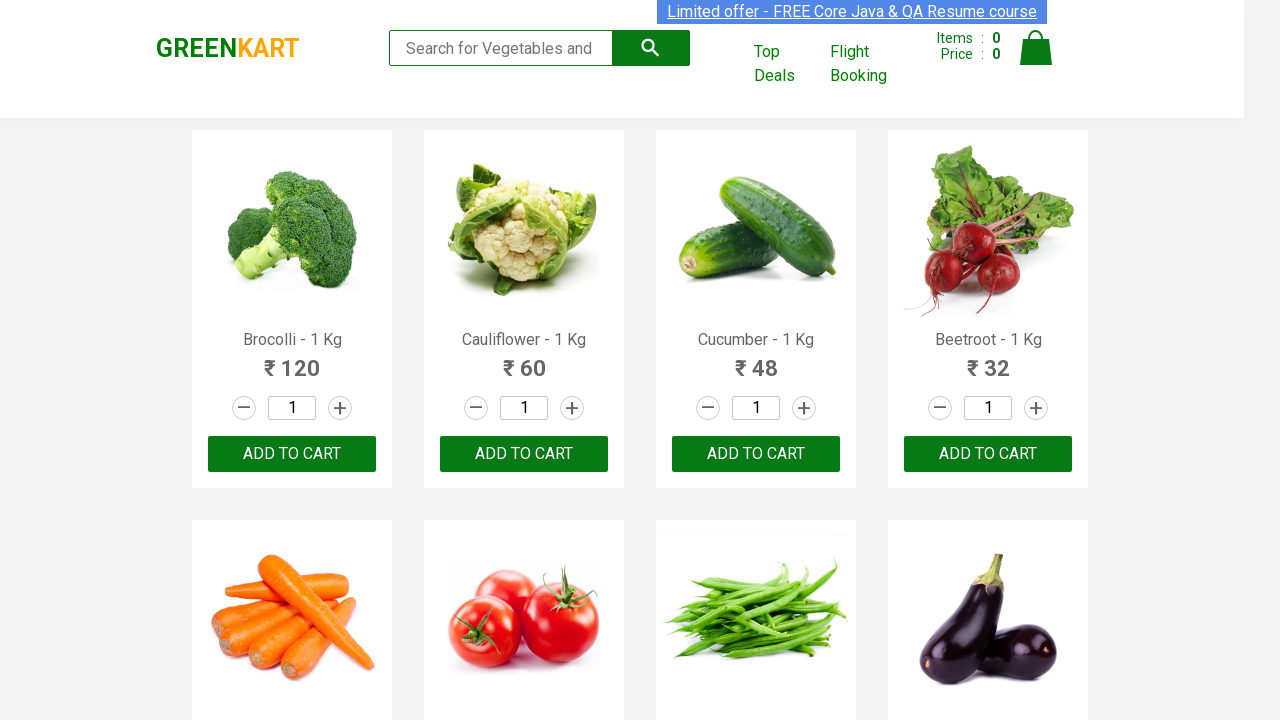

Retrieved all add to cart buttons
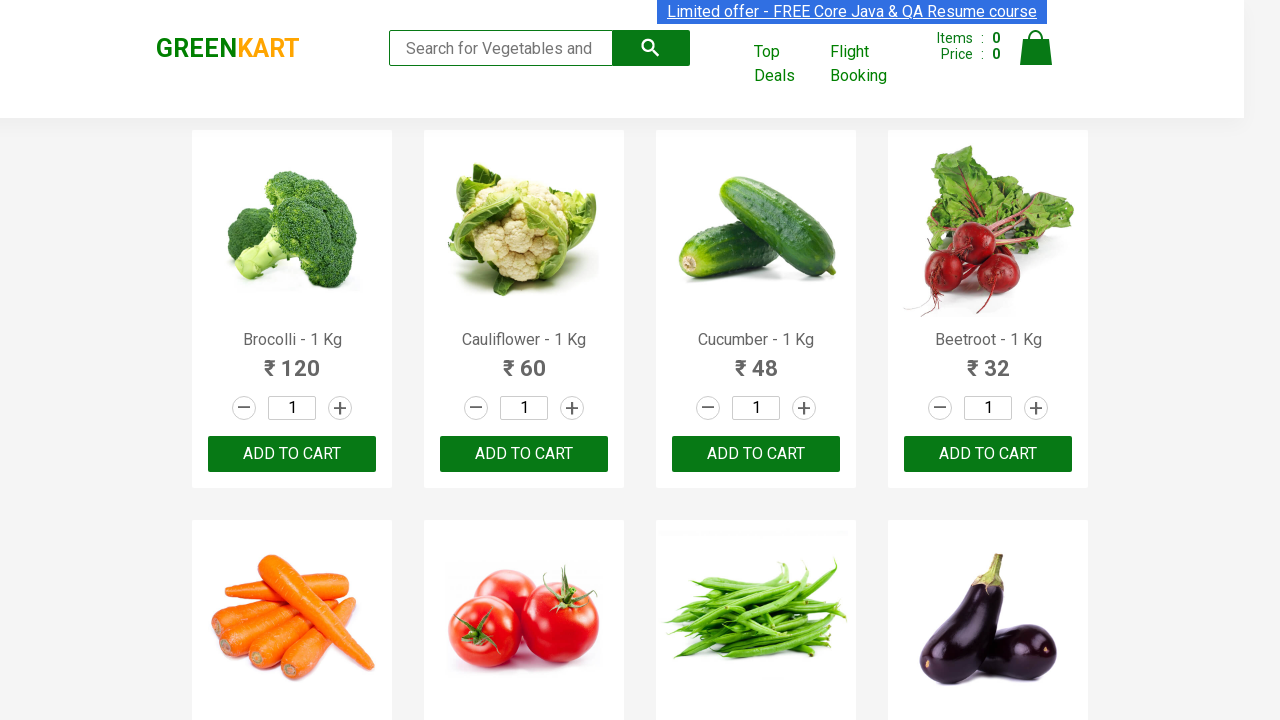

Added Brocolli to cart at (292, 454) on div.product-action button >> nth=0
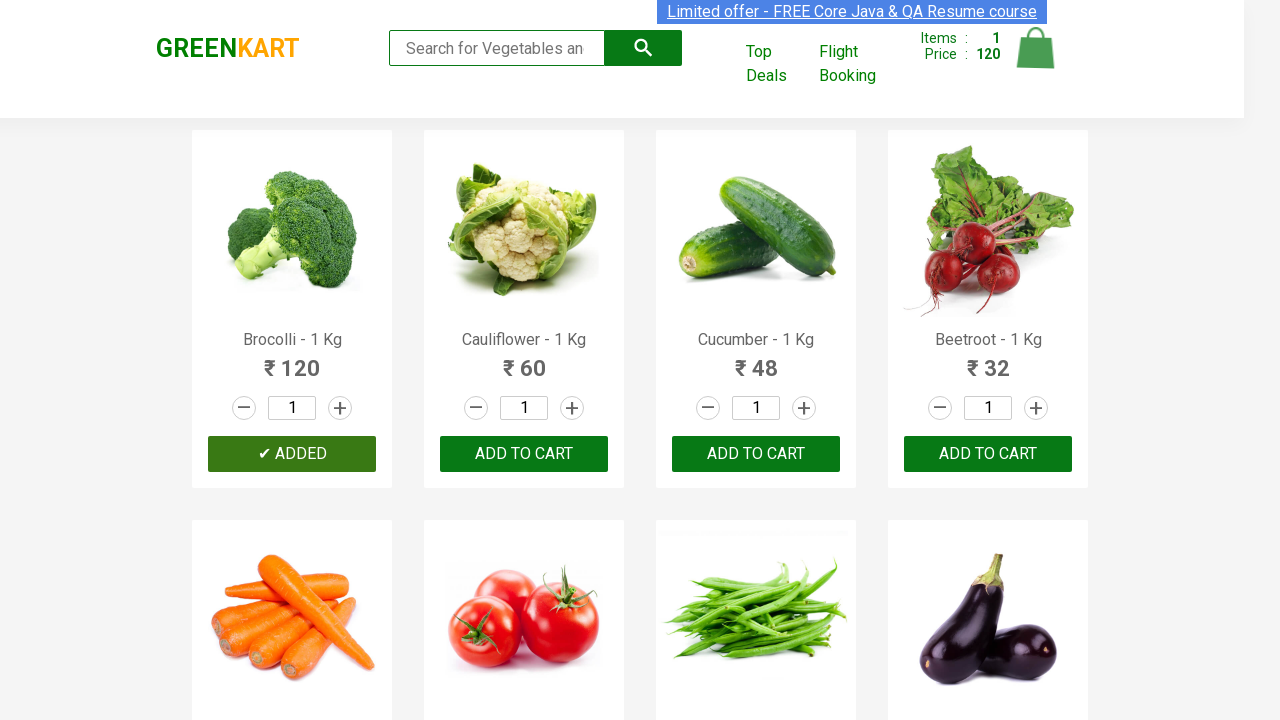

Added Cucumber to cart at (756, 454) on div.product-action button >> nth=2
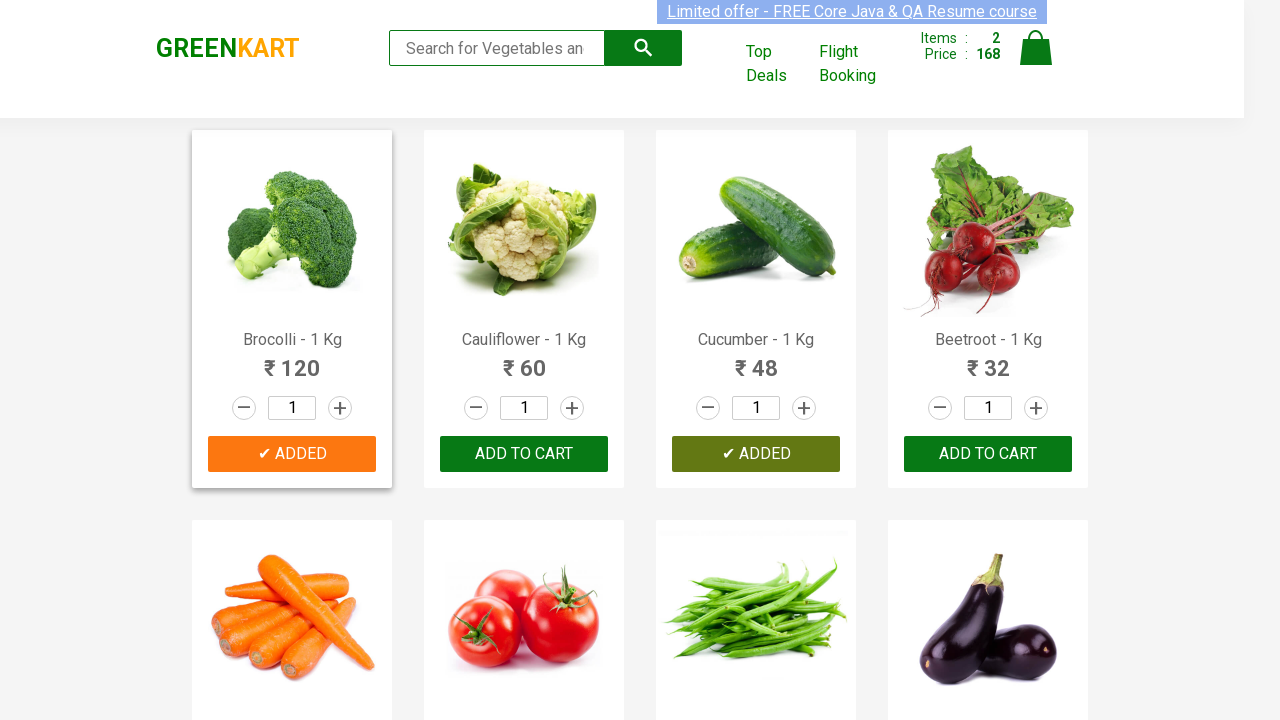

Added Beetroot to cart at (988, 454) on div.product-action button >> nth=3
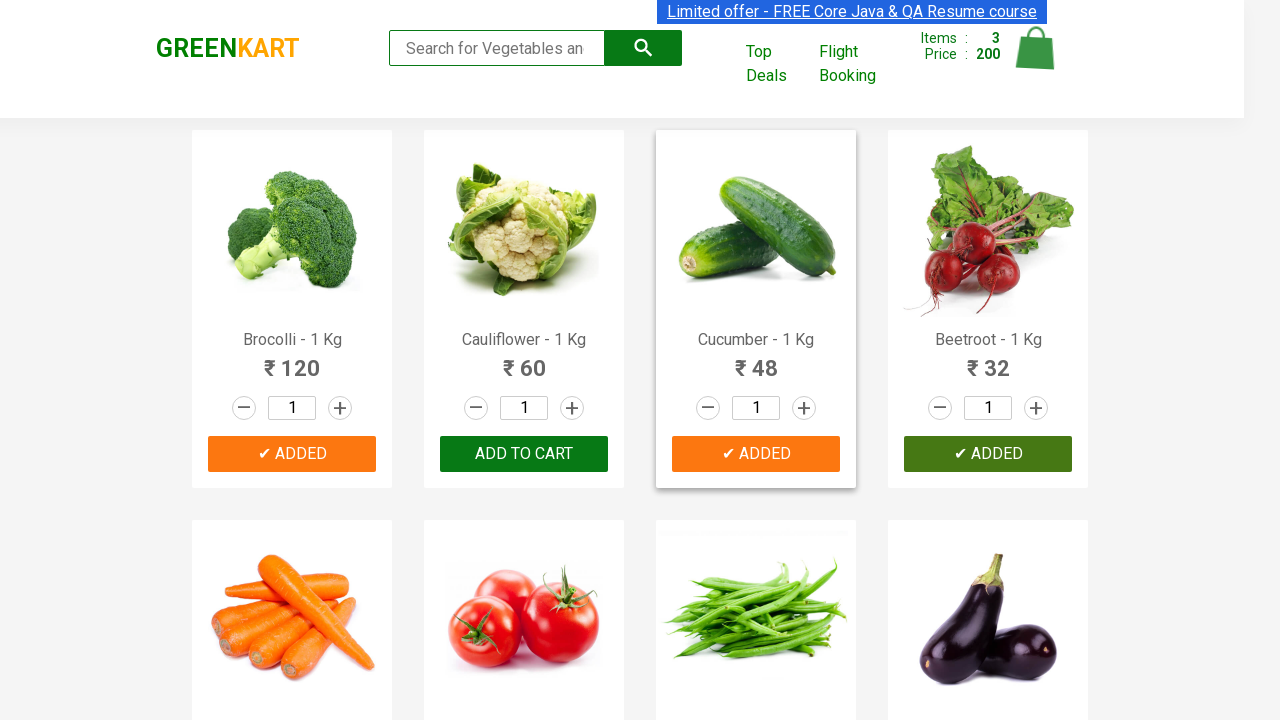

Clicked on cart icon to view cart at (1036, 59) on a.cart-icon
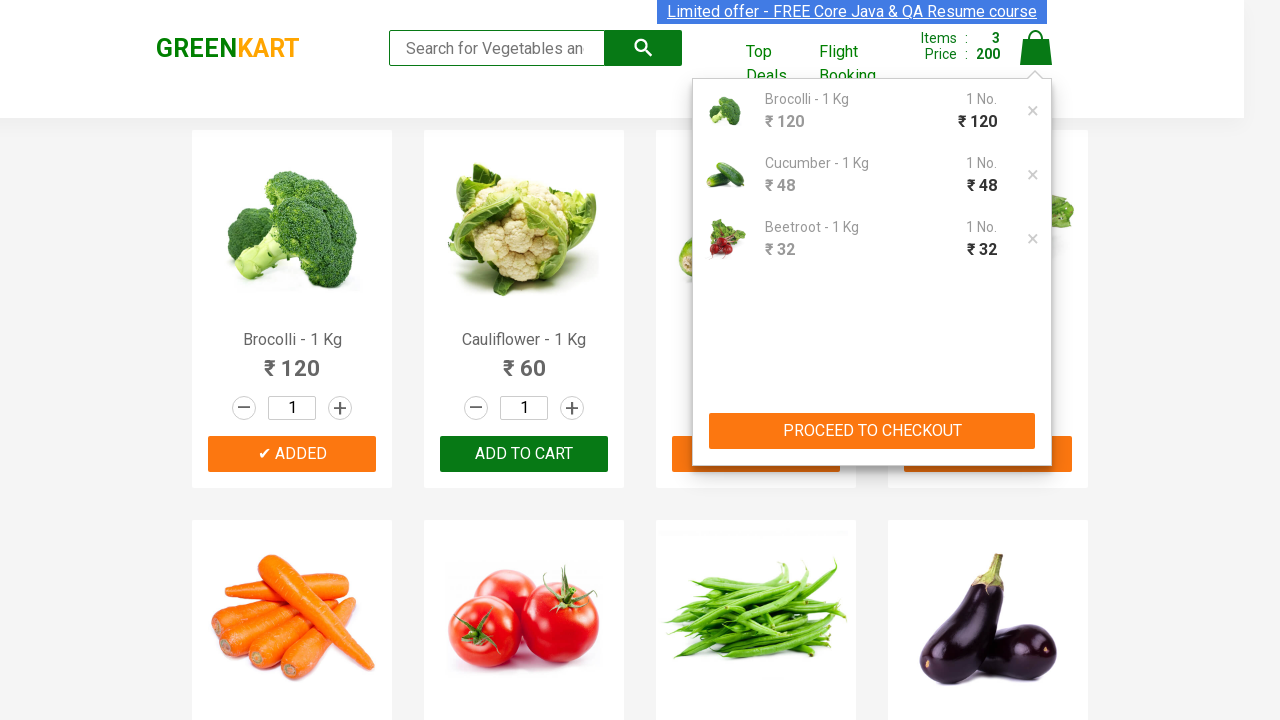

Clicked proceed to checkout button at (872, 431) on div.action-block button
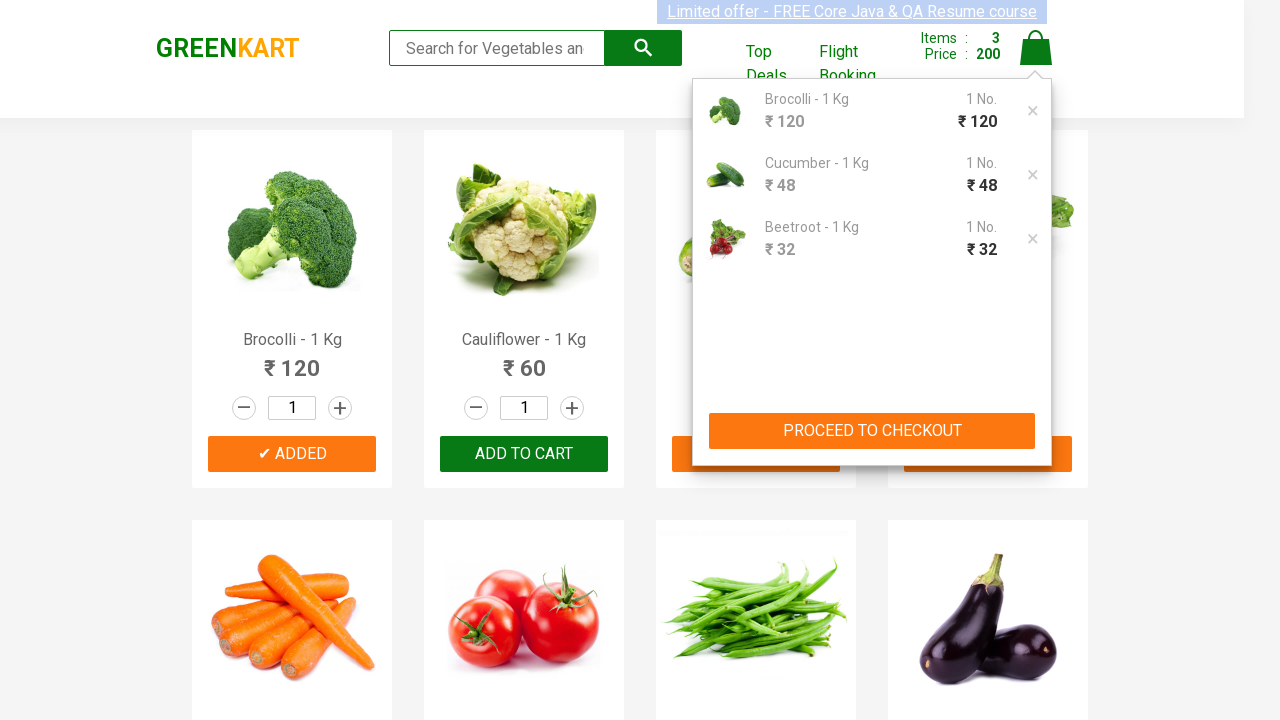

Waited for promo code input field to appear
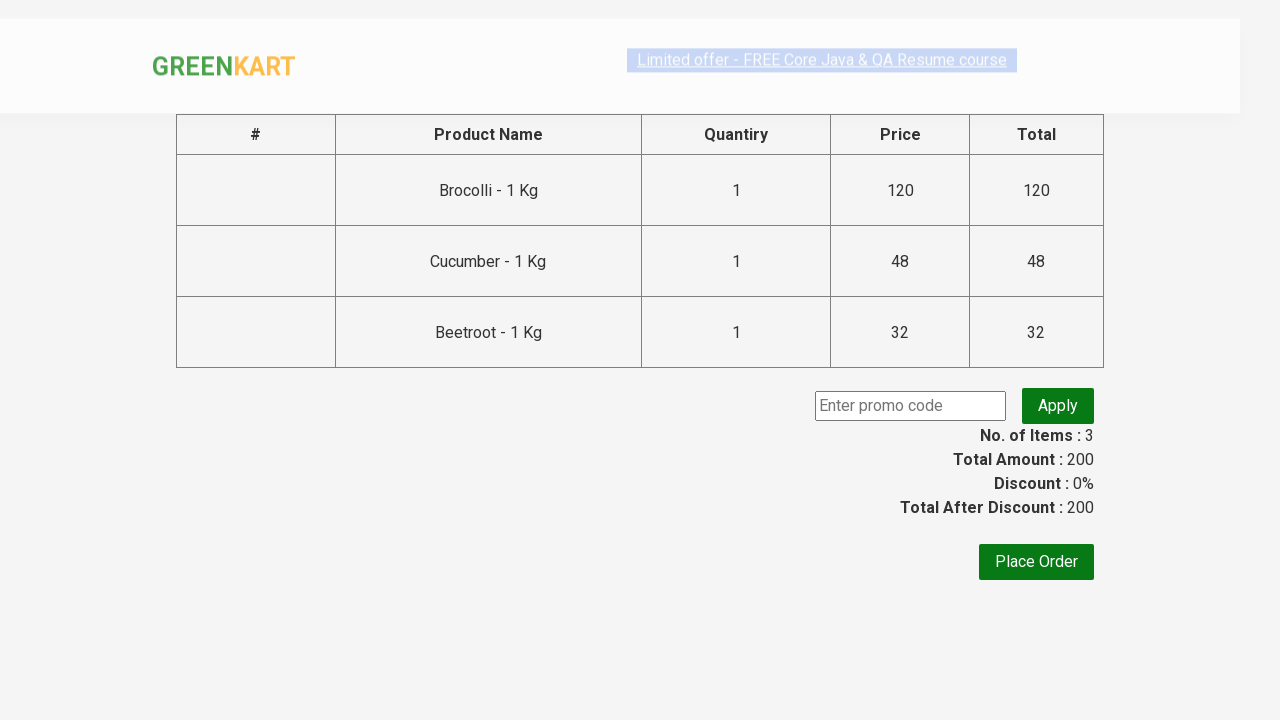

Entered promo code 'rahulshettyacademy' on input.promoCode
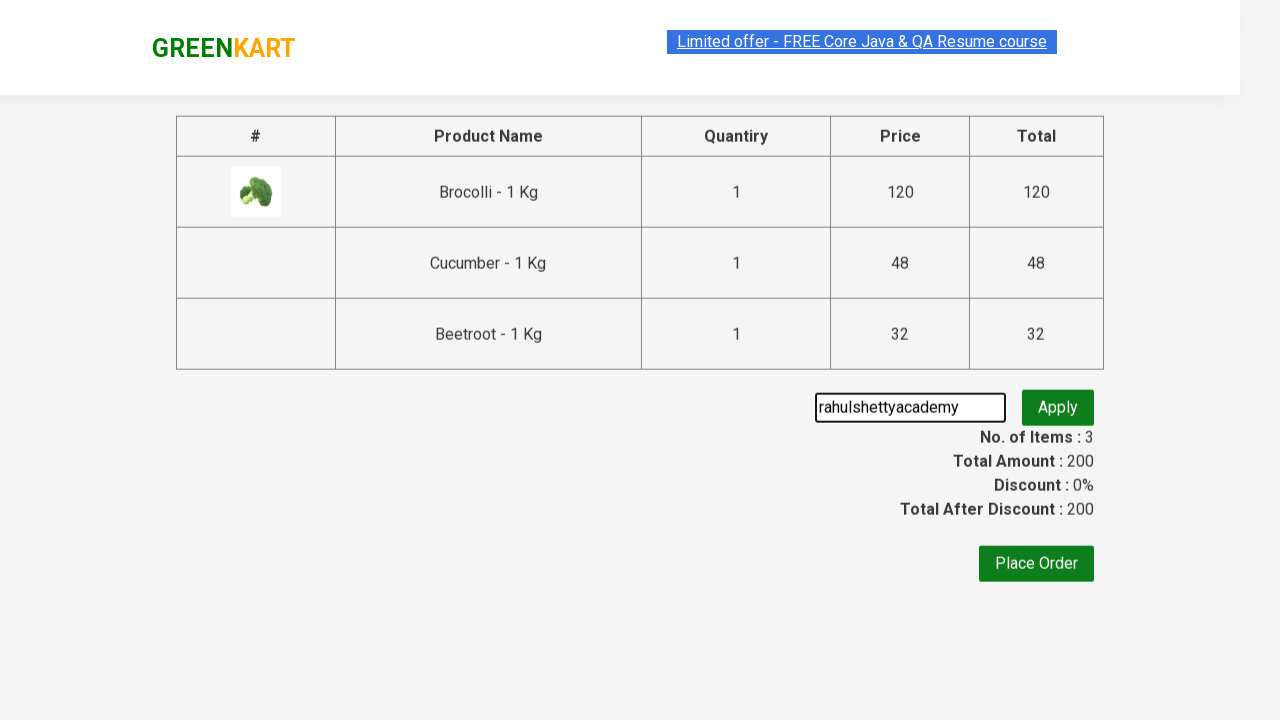

Clicked apply promo button at (1058, 406) on button.promoBtn
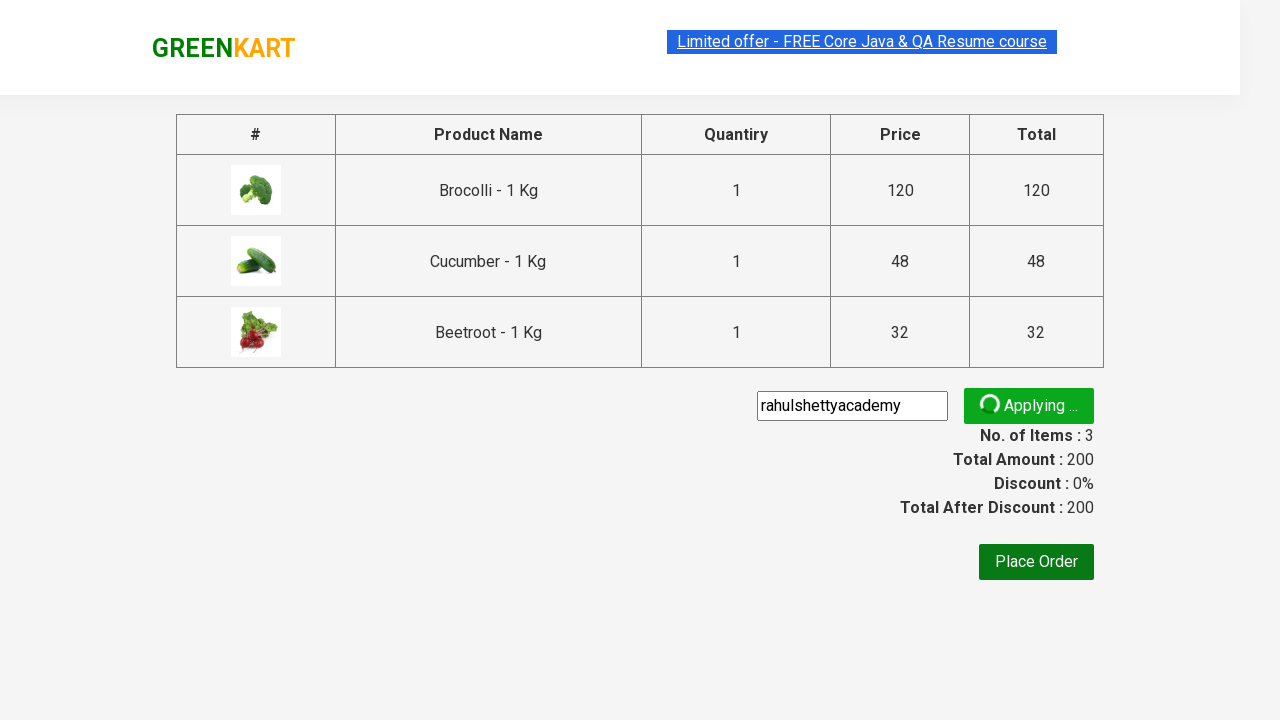

Promo code applied successfully and discount information displayed
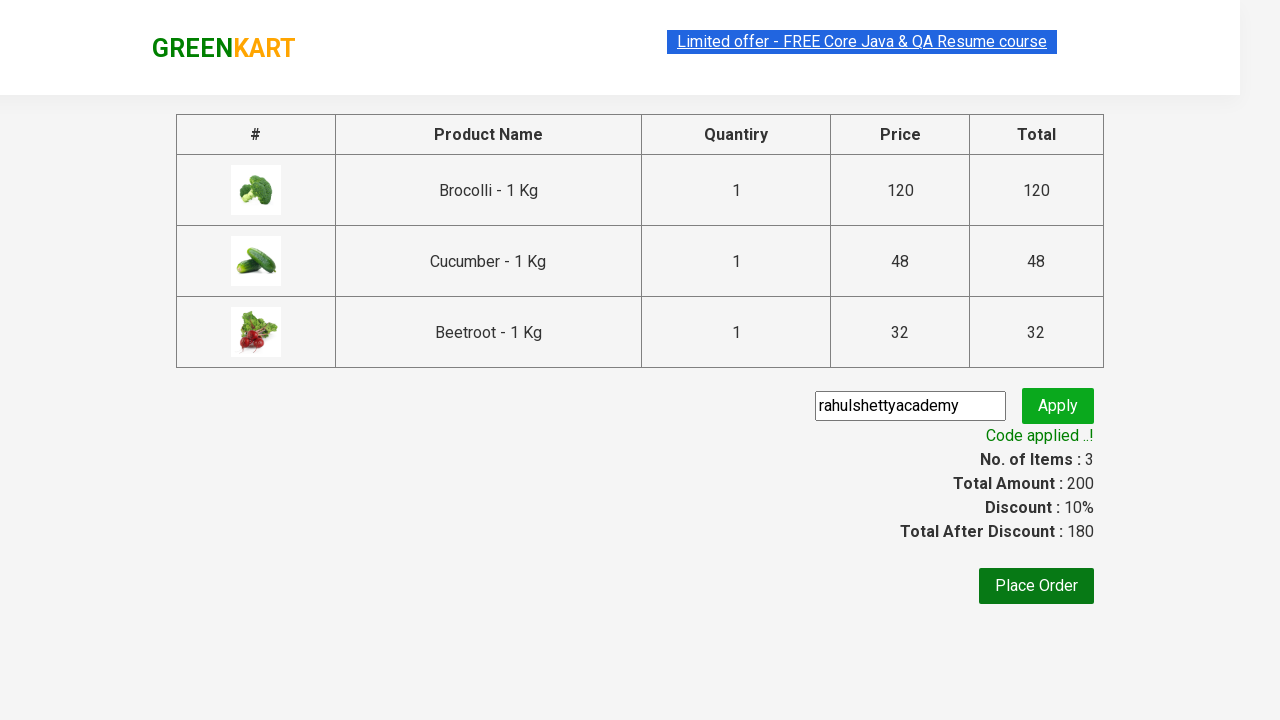

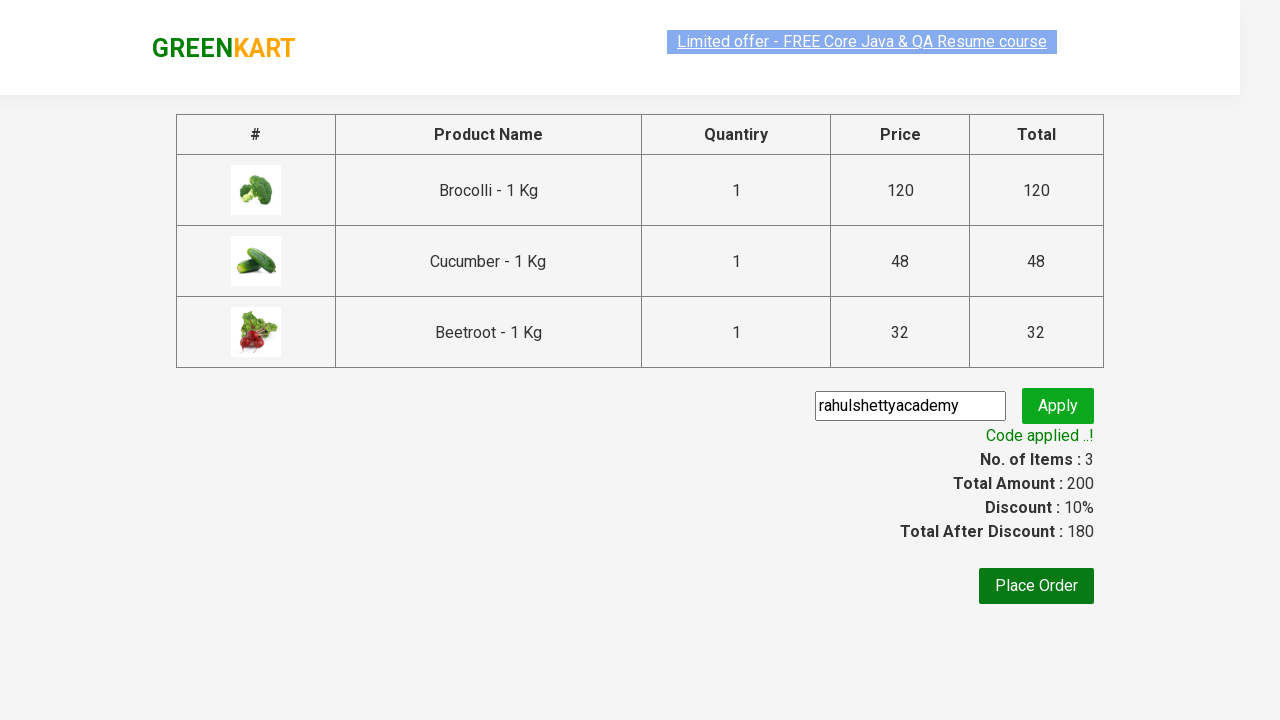